Tests tooltip functionality by hovering over various elements (button, text field, and links) to trigger tooltip displays on the DemoQA tool-tips page.

Starting URL: https://demoqa.com/tool-tips

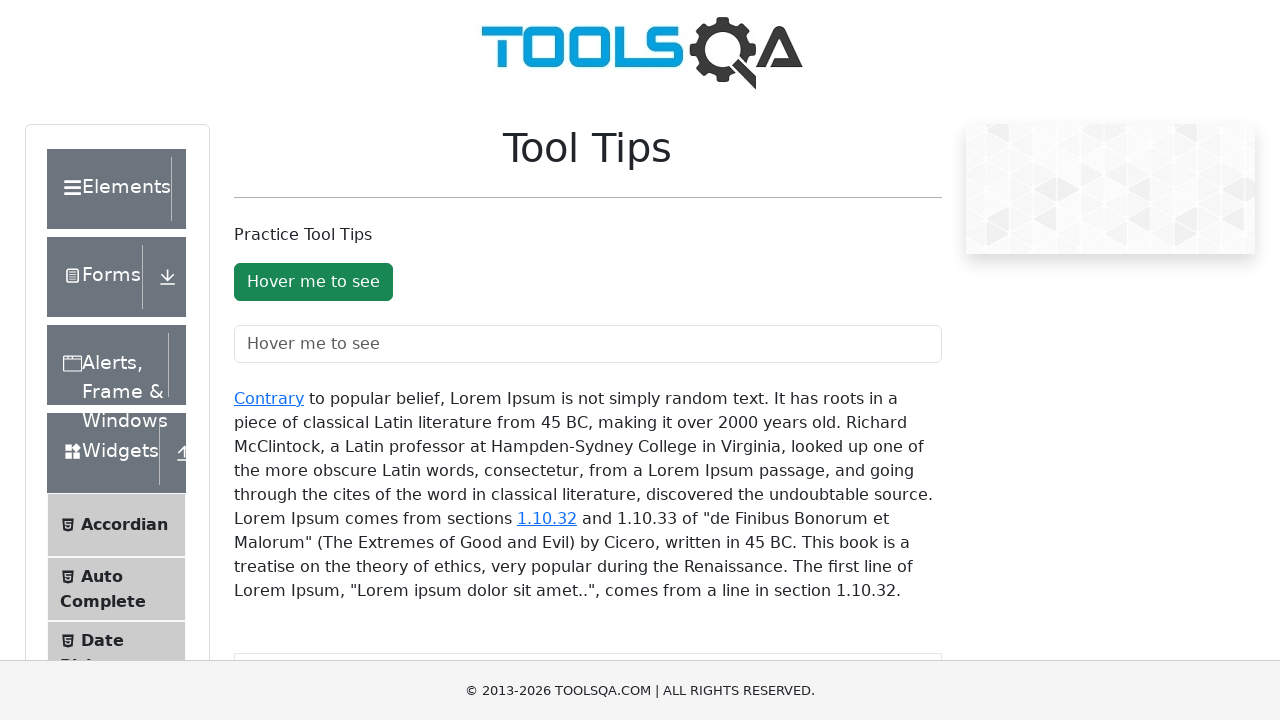

Scrolled down the page by 150 pixels to ensure elements are visible
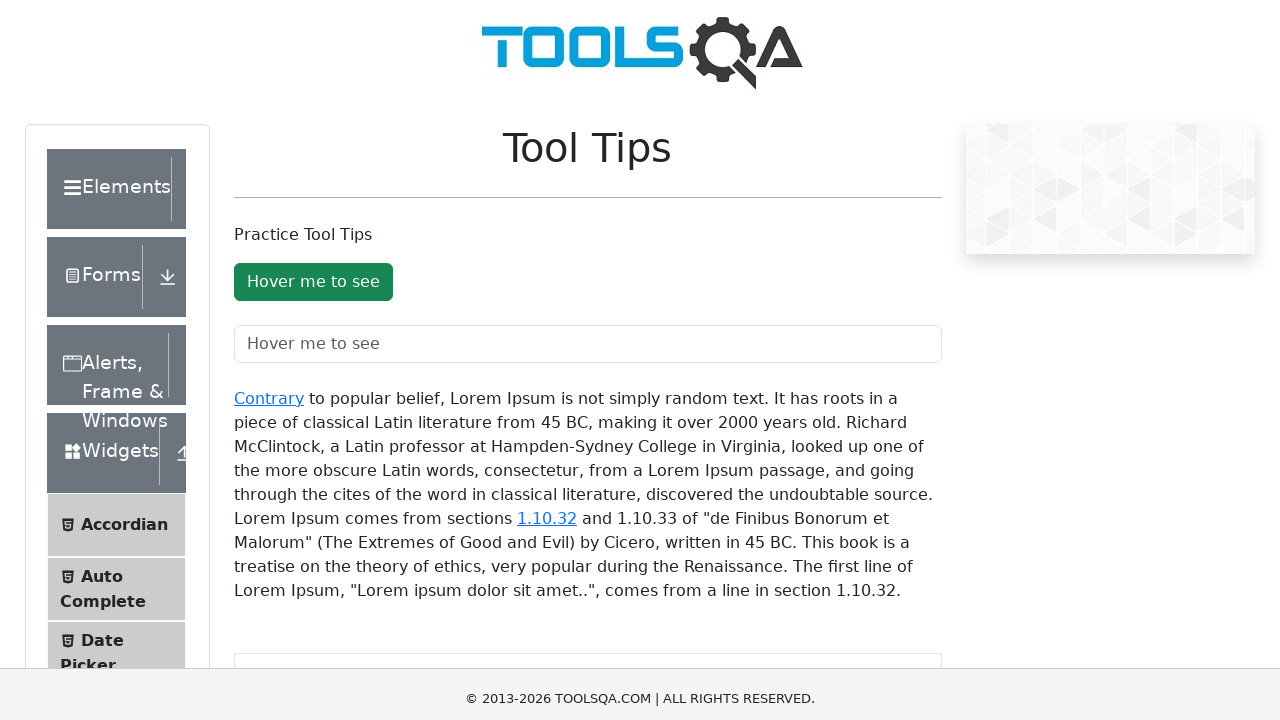

Hovered over the button element to trigger tooltip at (313, 132) on button#toolTipButton
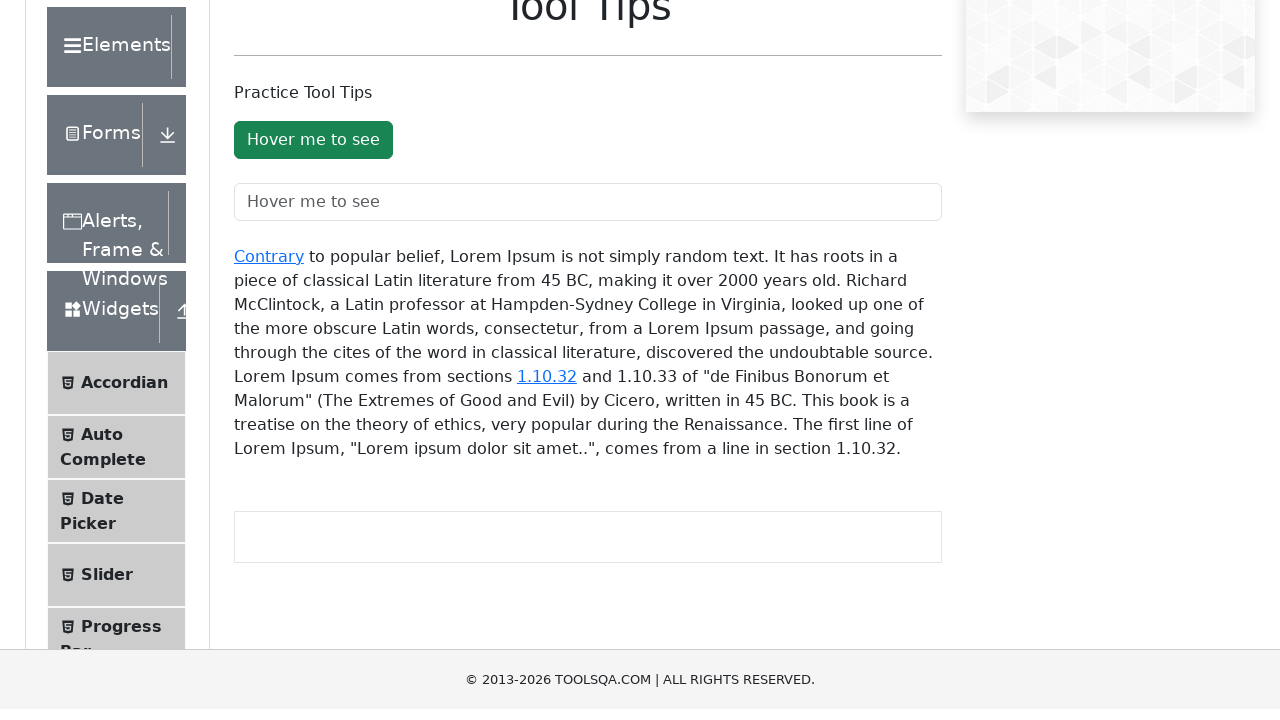

Waited 1 second for button tooltip to display
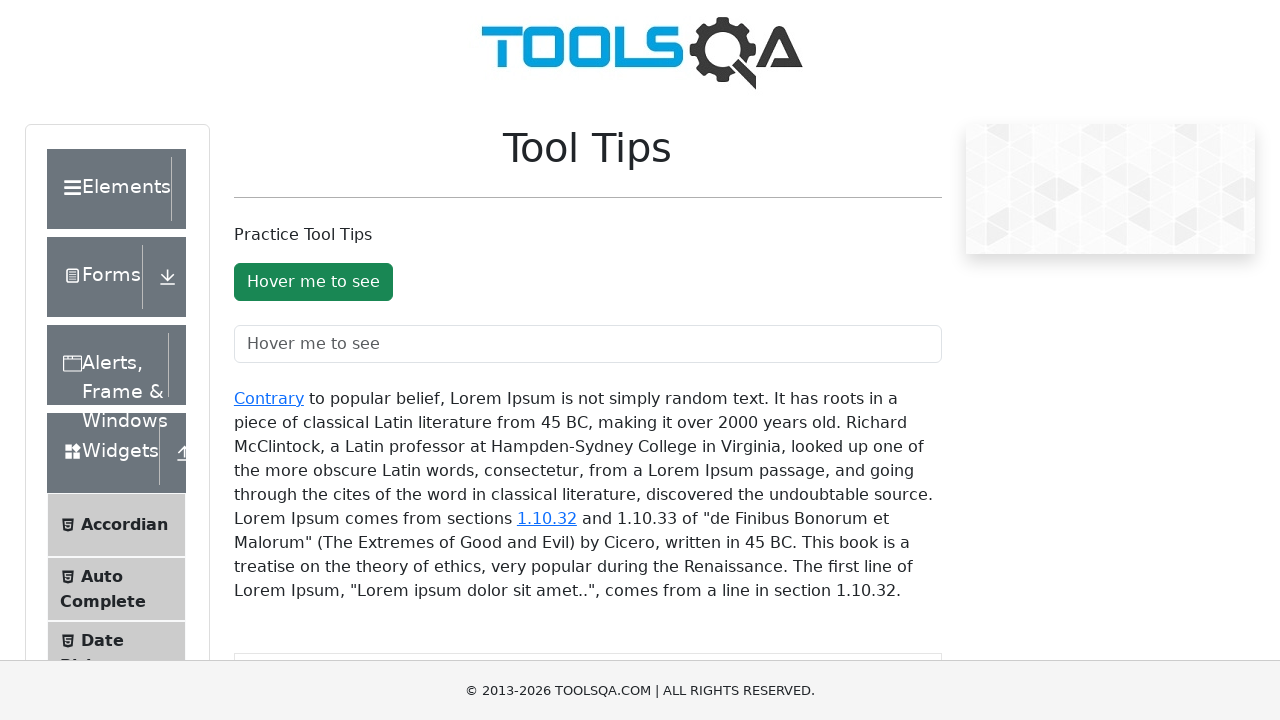

Hovered over the text field element to trigger tooltip at (588, 344) on input#toolTipTextField
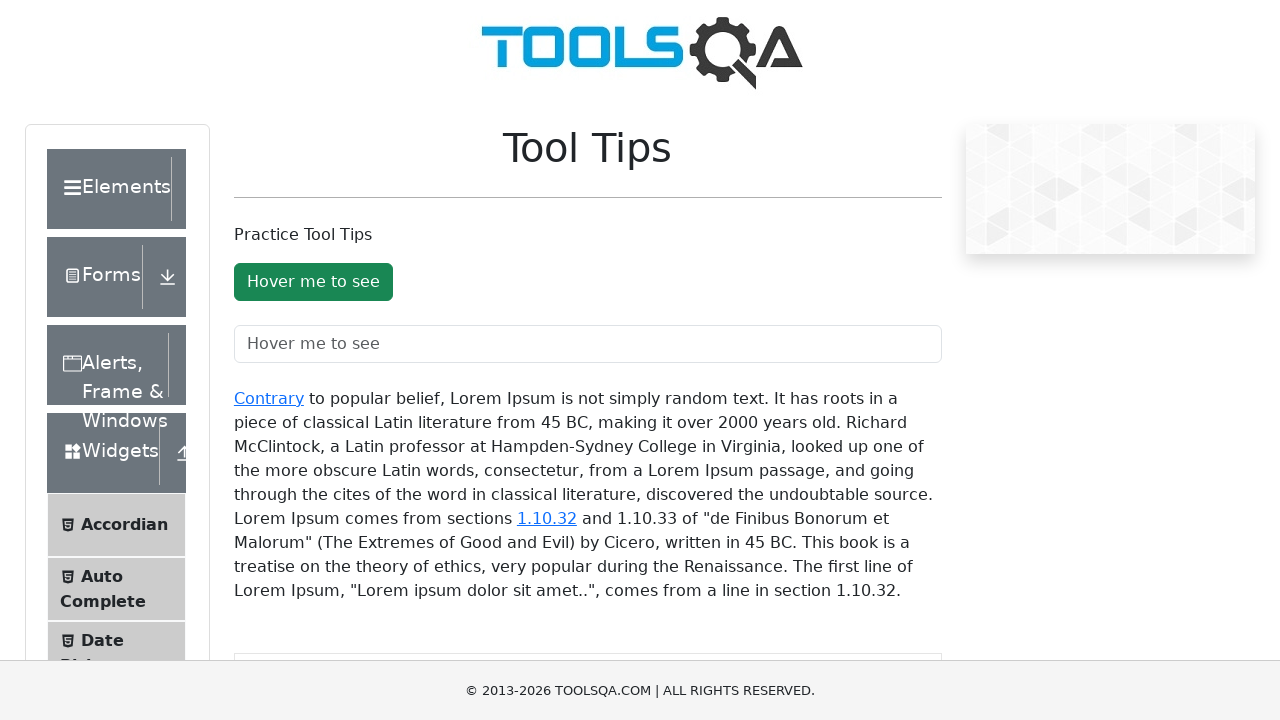

Waited 1 second for text field tooltip to display
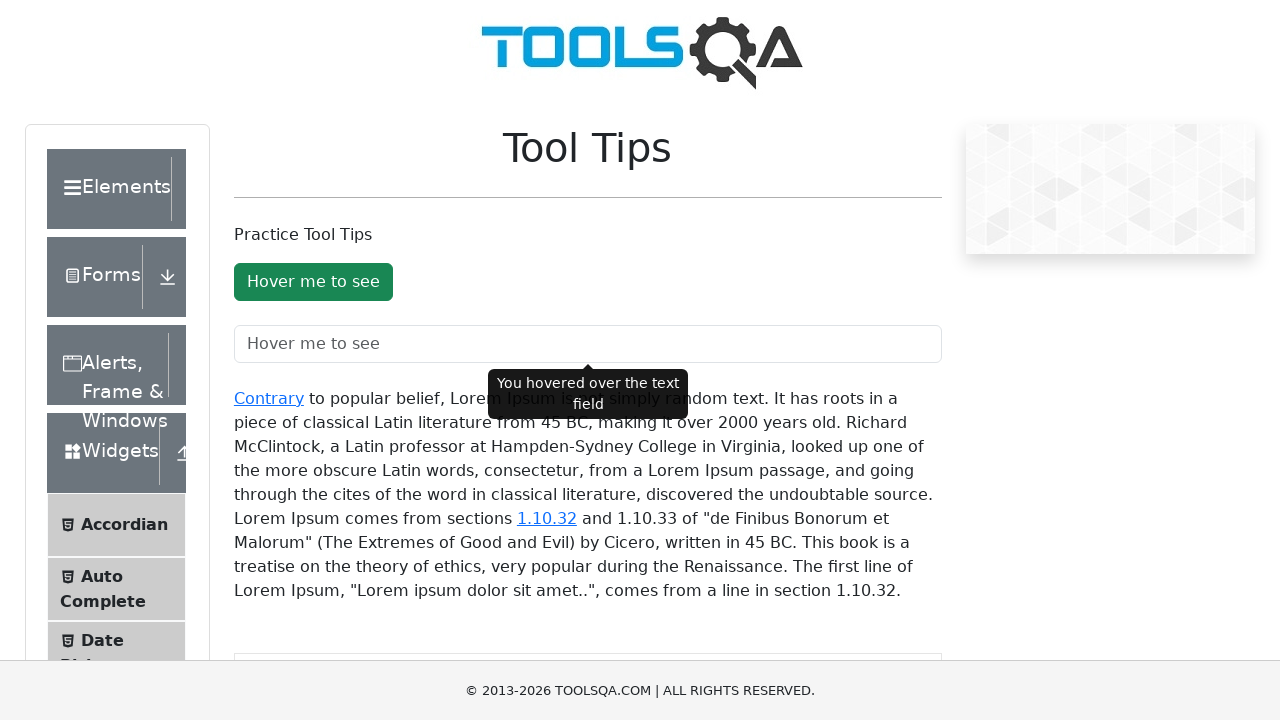

Hovered over the 'Contrary' link to trigger tooltip at (269, 398) on a:has-text('Contrary')
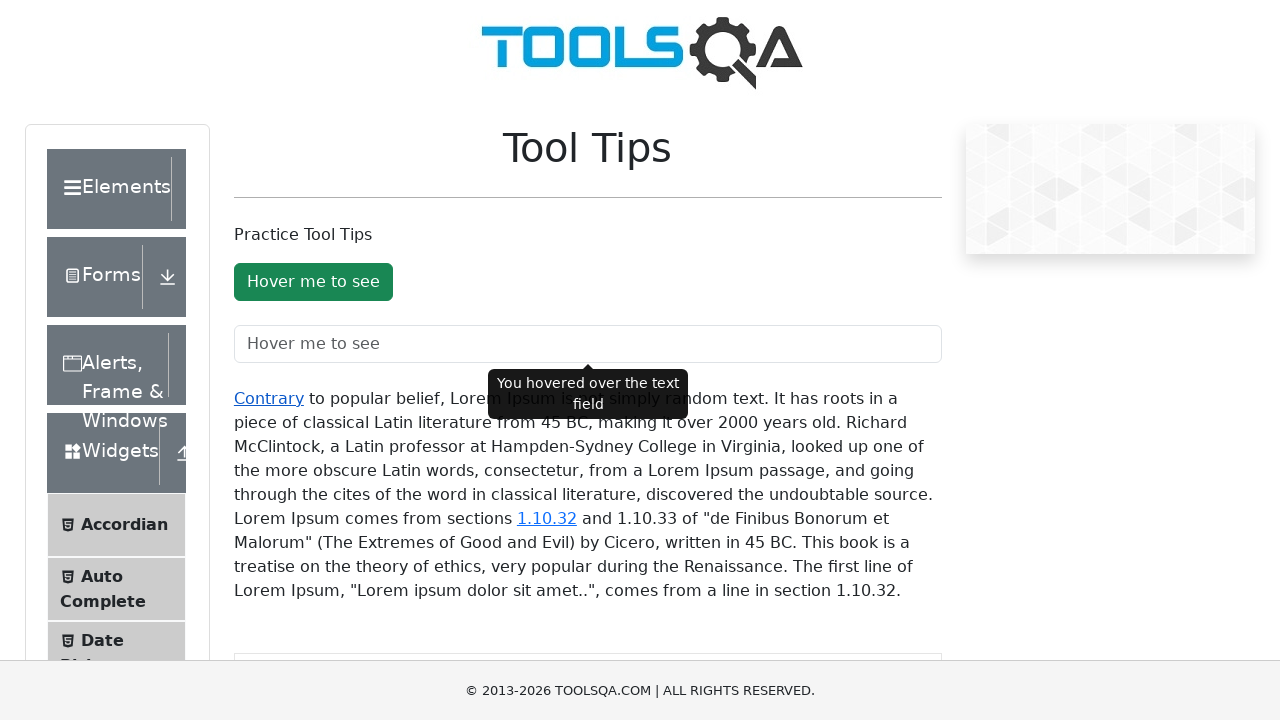

Waited 1 second for 'Contrary' link tooltip to display
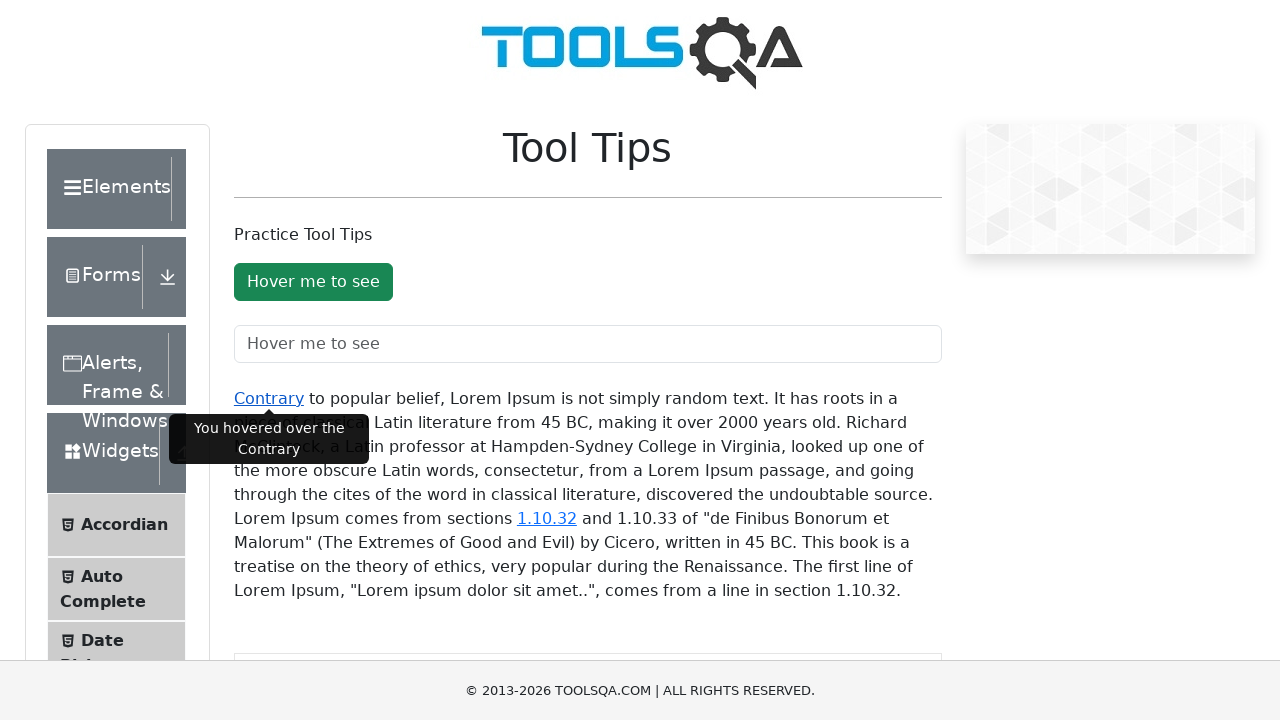

Hovered over the '1.10.32' link to trigger tooltip at (547, 518) on a:has-text('1.10.32')
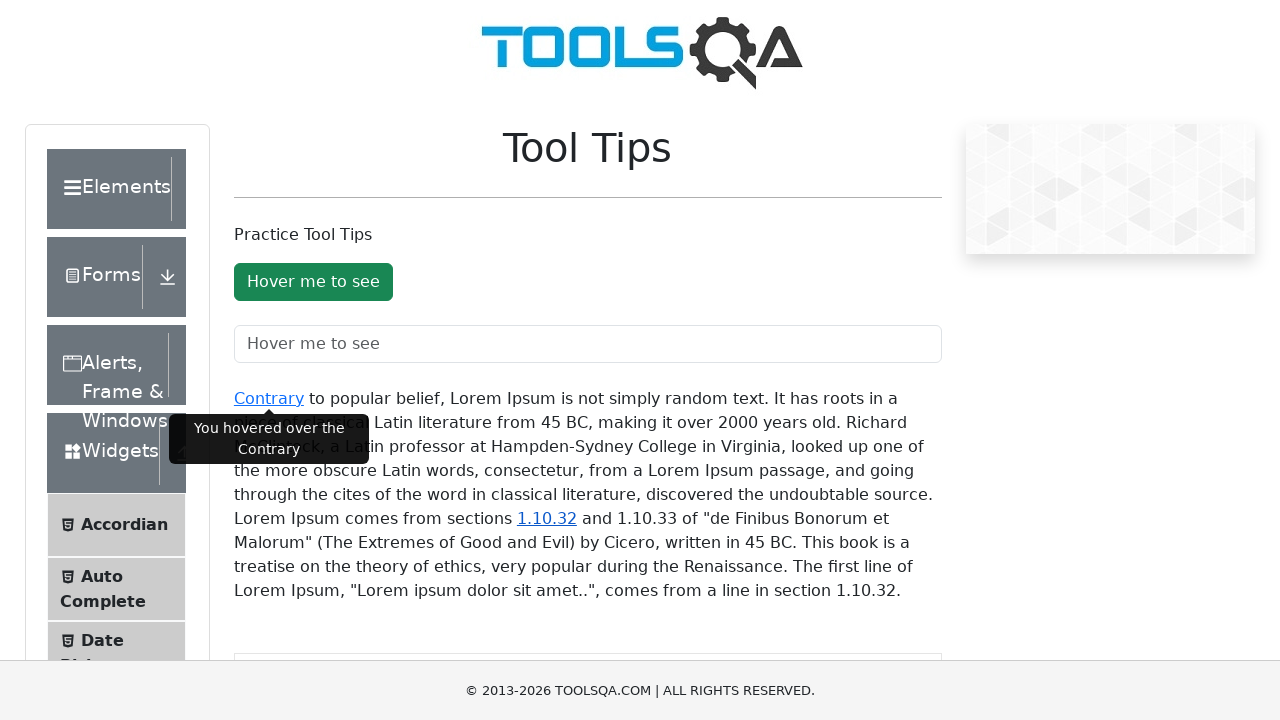

Waited 1 second for '1.10.32' link tooltip to display
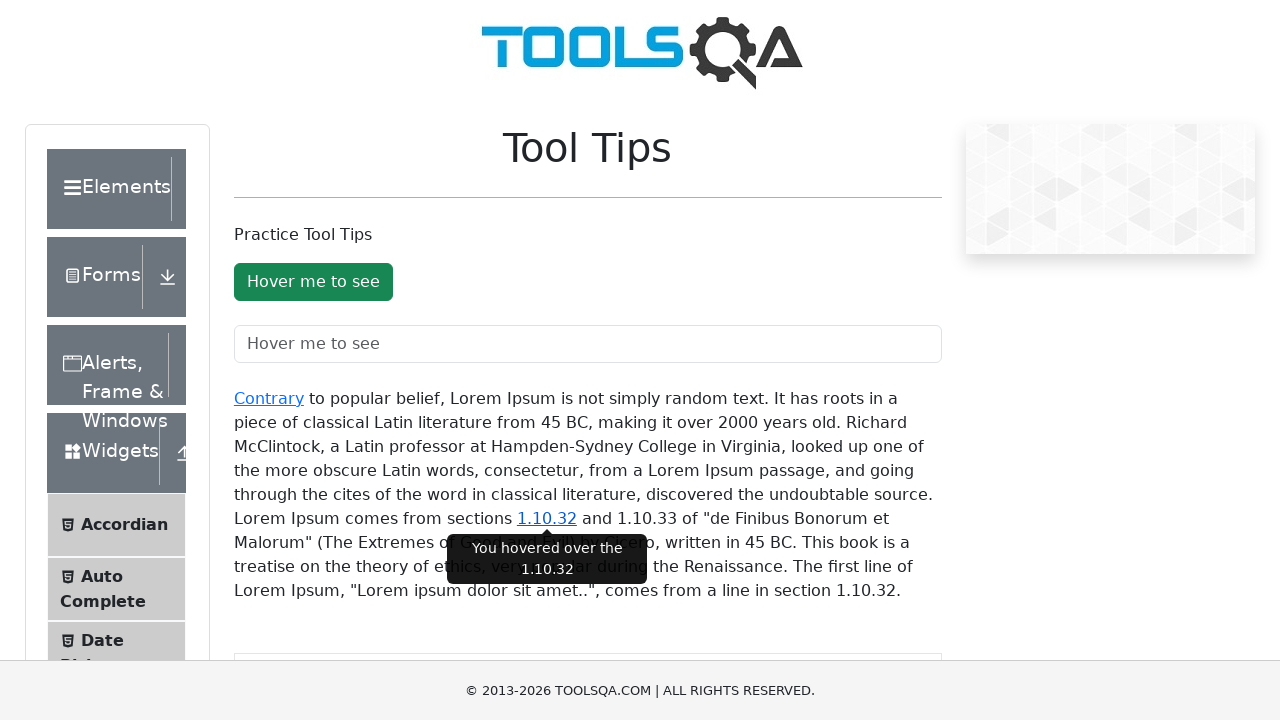

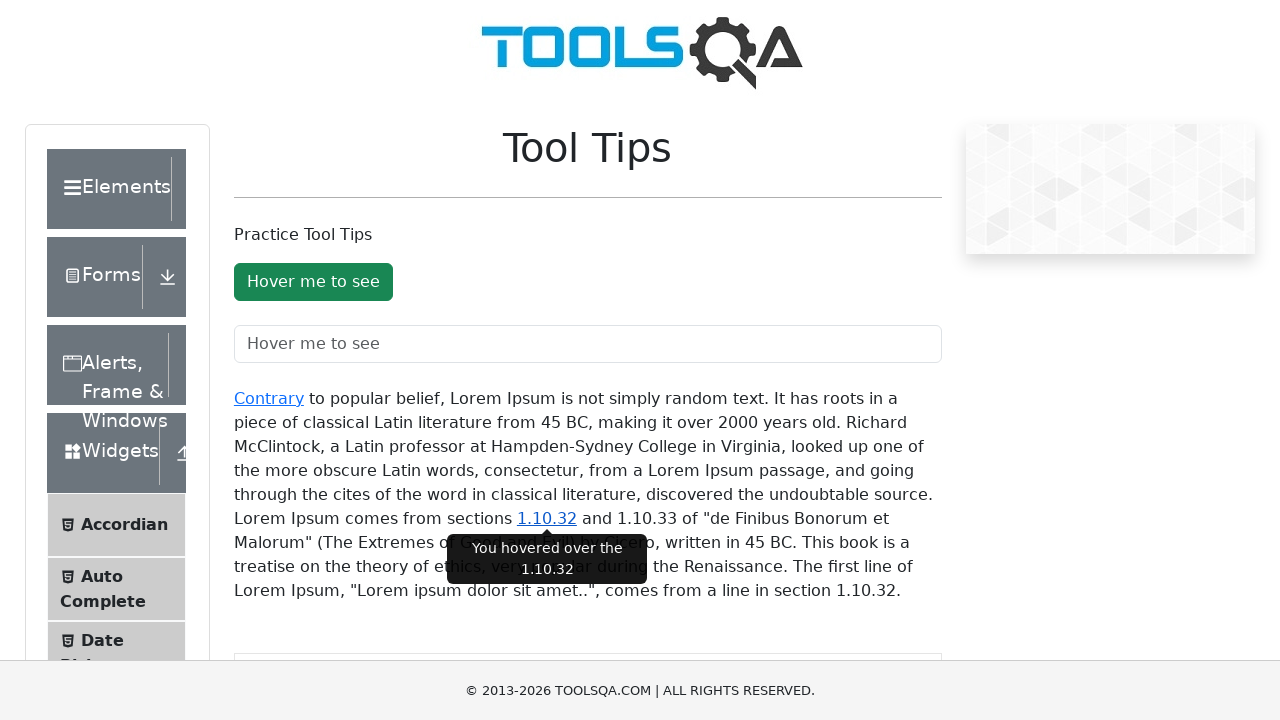